Tests viewport visibility by scrolling to page footer and verifying elements are in viewport

Starting URL: https://the-internet.herokuapp.com/

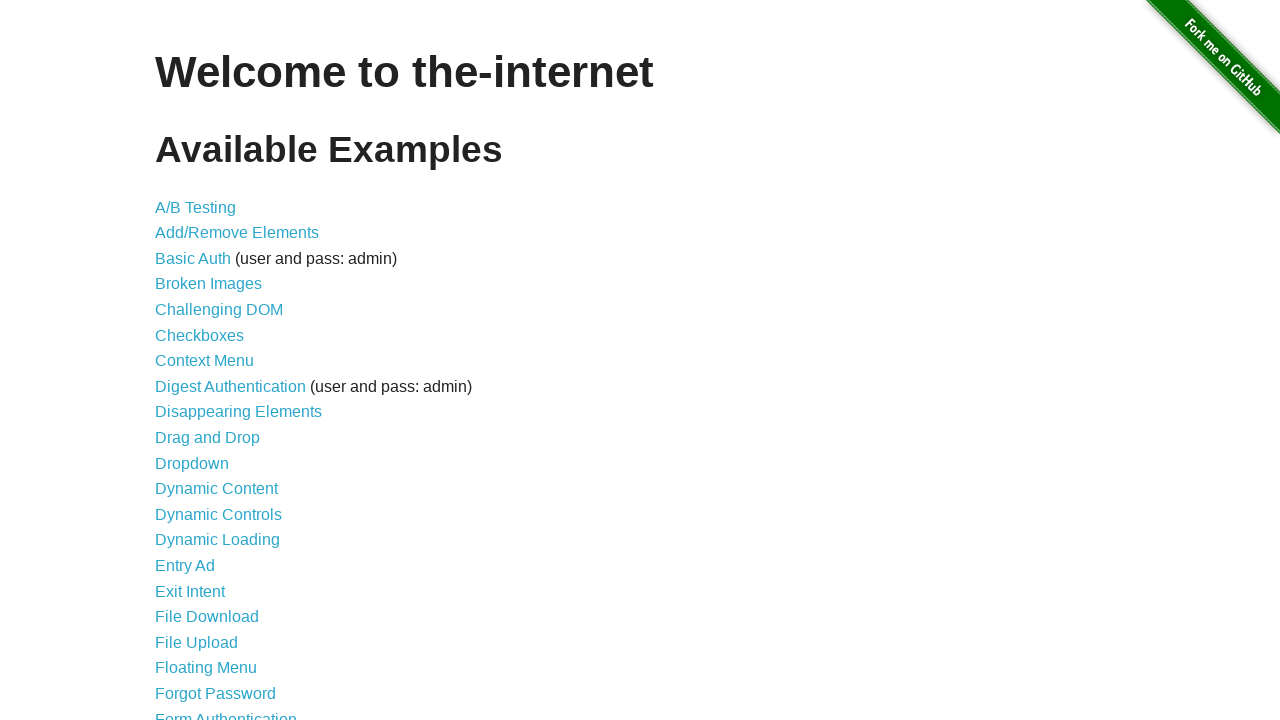

Waited for A/B Testing link to be visible
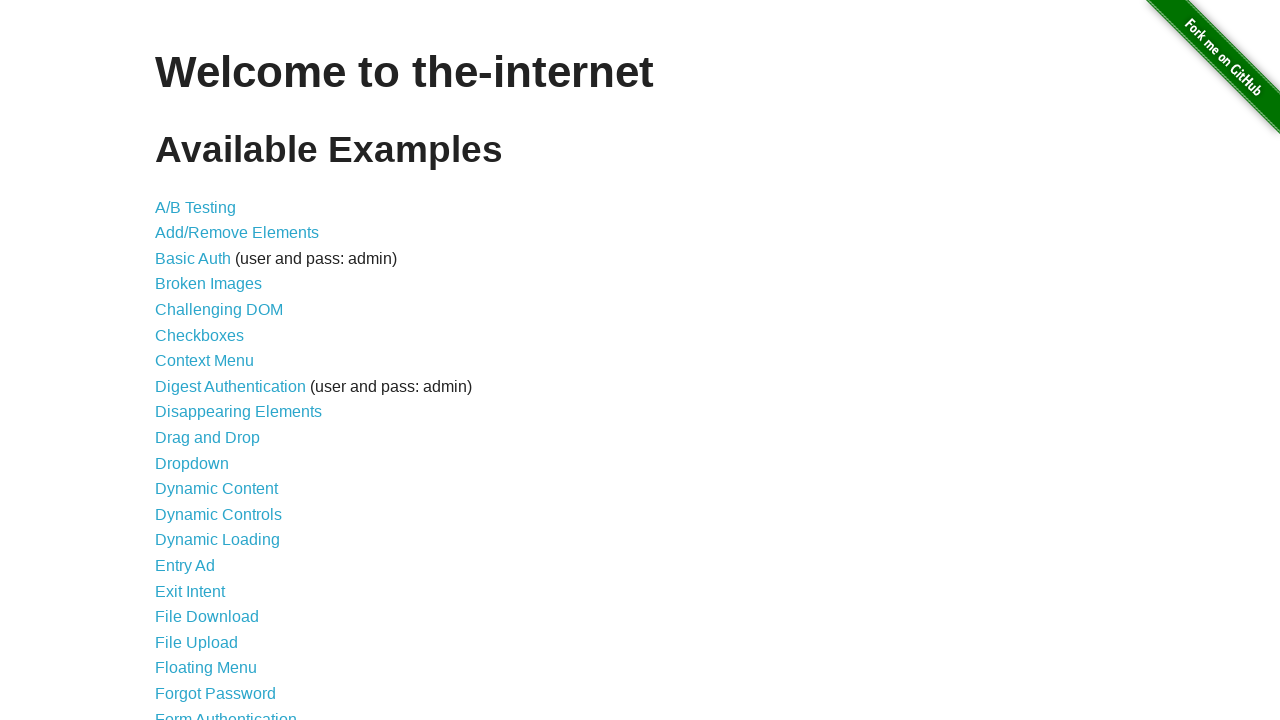

Scrolled to page footer
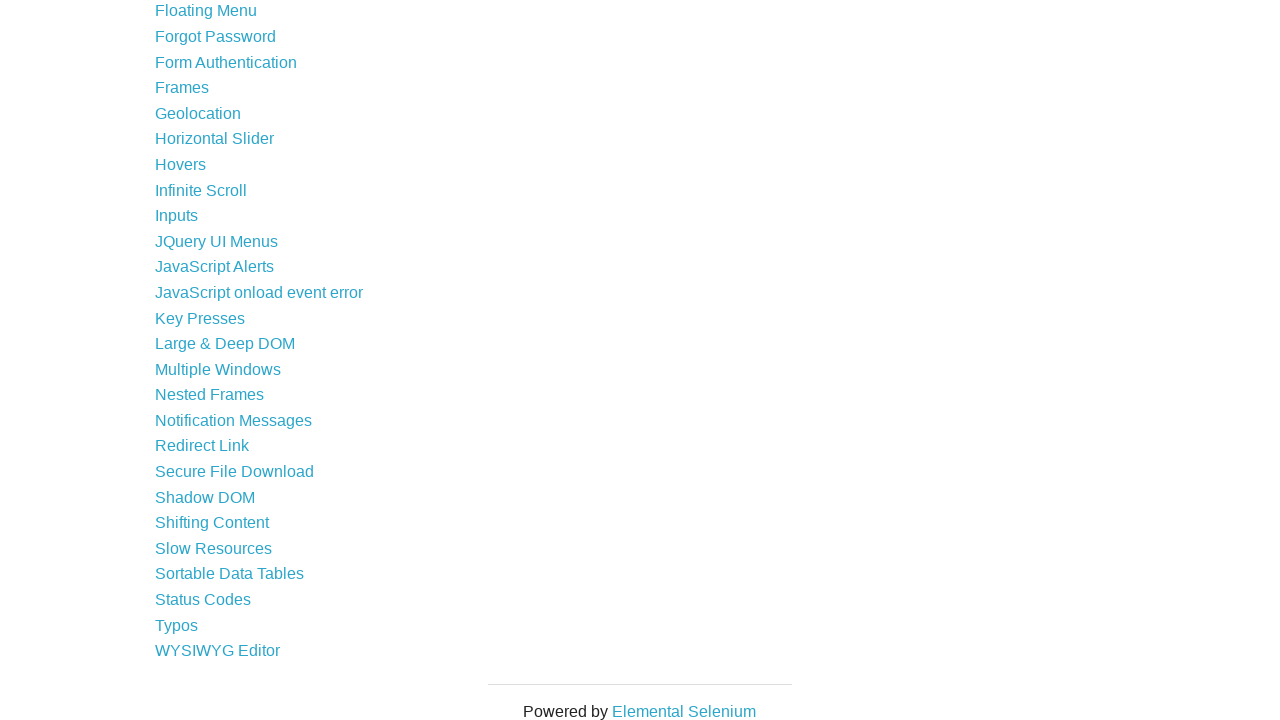

Waited for WYSIWYG Editor link to be visible in viewport after scrolling
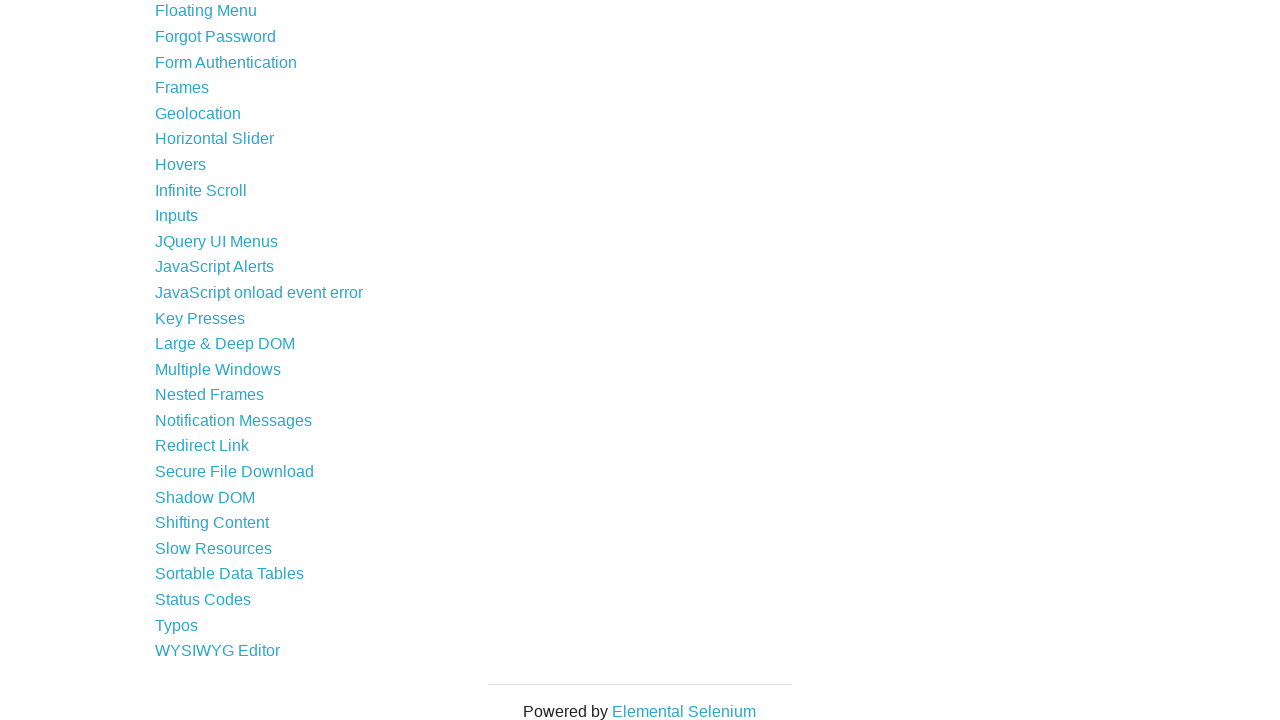

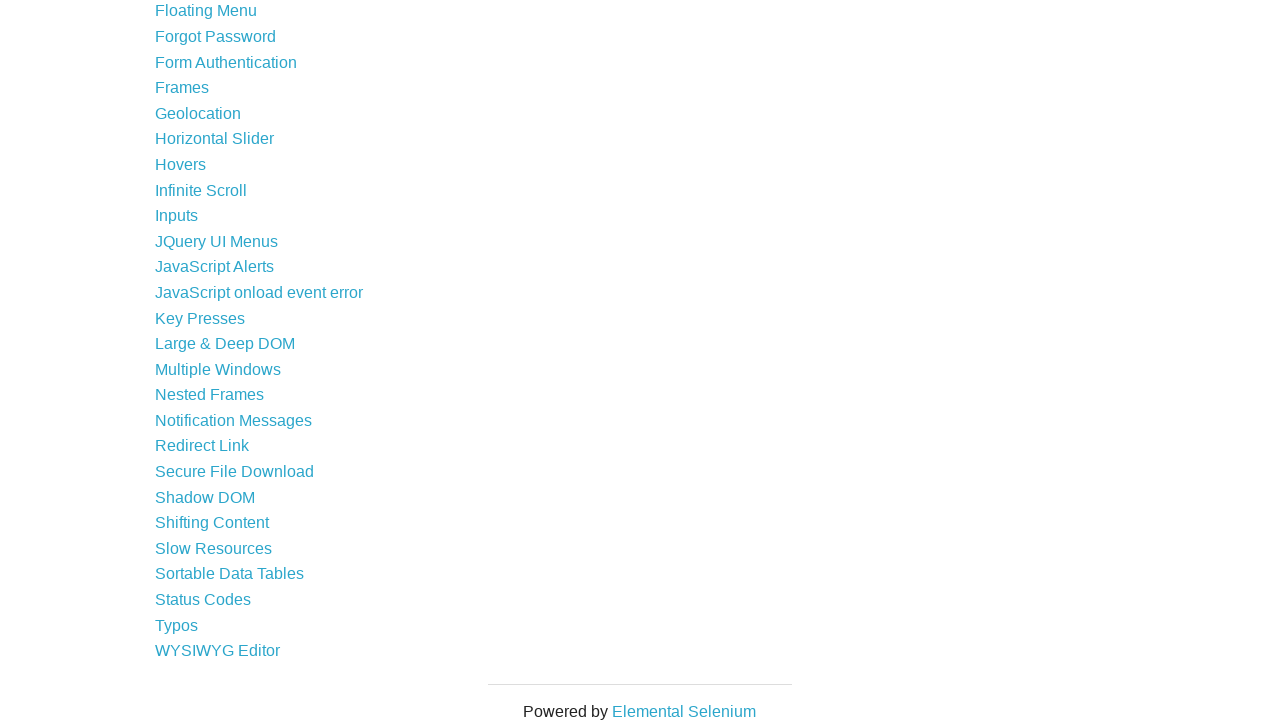